Tests alert handling by clicking a button that triggers an alert after 5 seconds, then captures the alert text and accepts it

Starting URL: https://ineuron-courses.vercel.app/practise/

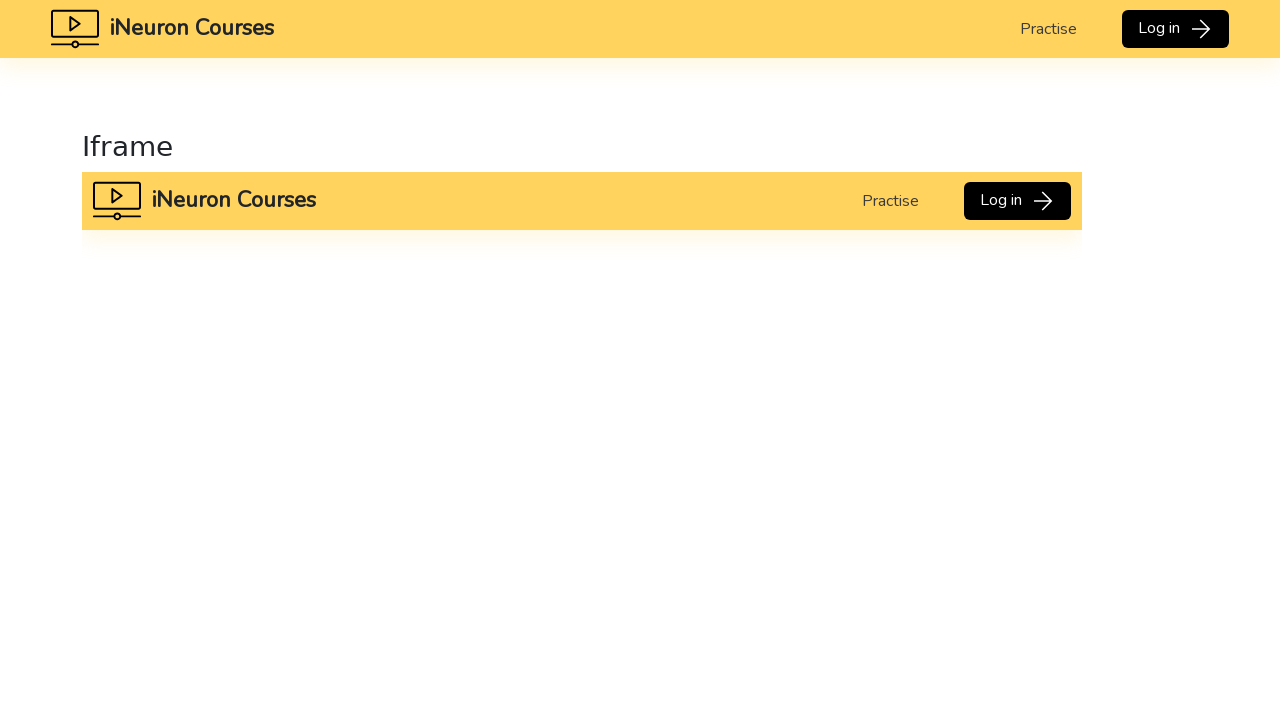

Clicked button to trigger alert after 5 seconds at (177, 373) on xpath=//button[text()='Click to see after 5s']
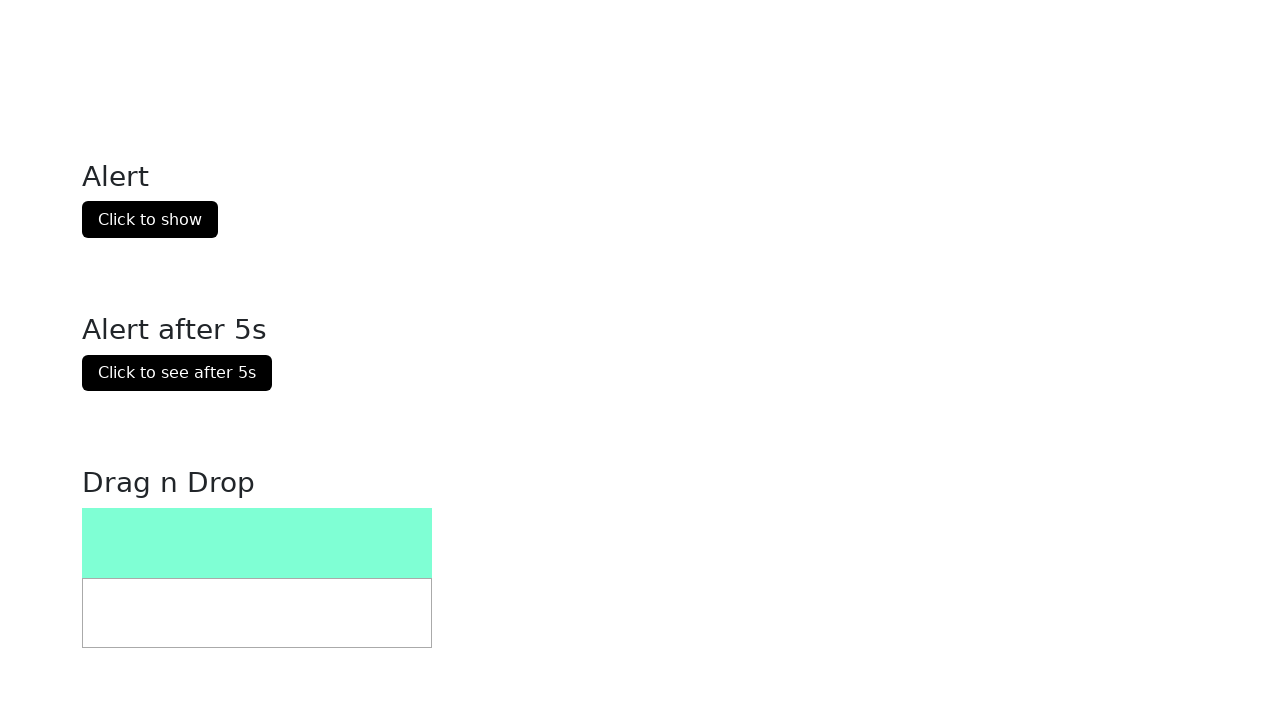

Waited 5.5 seconds for alert to appear
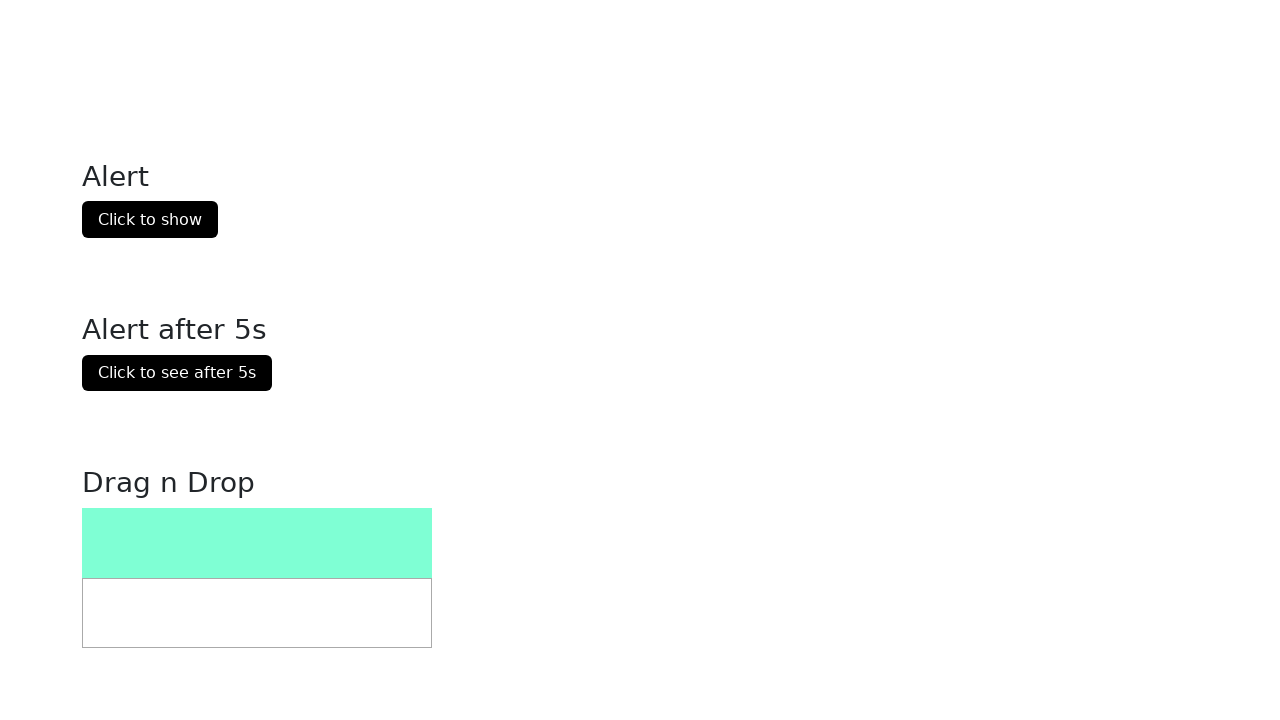

Set up dialog handler to accept alerts
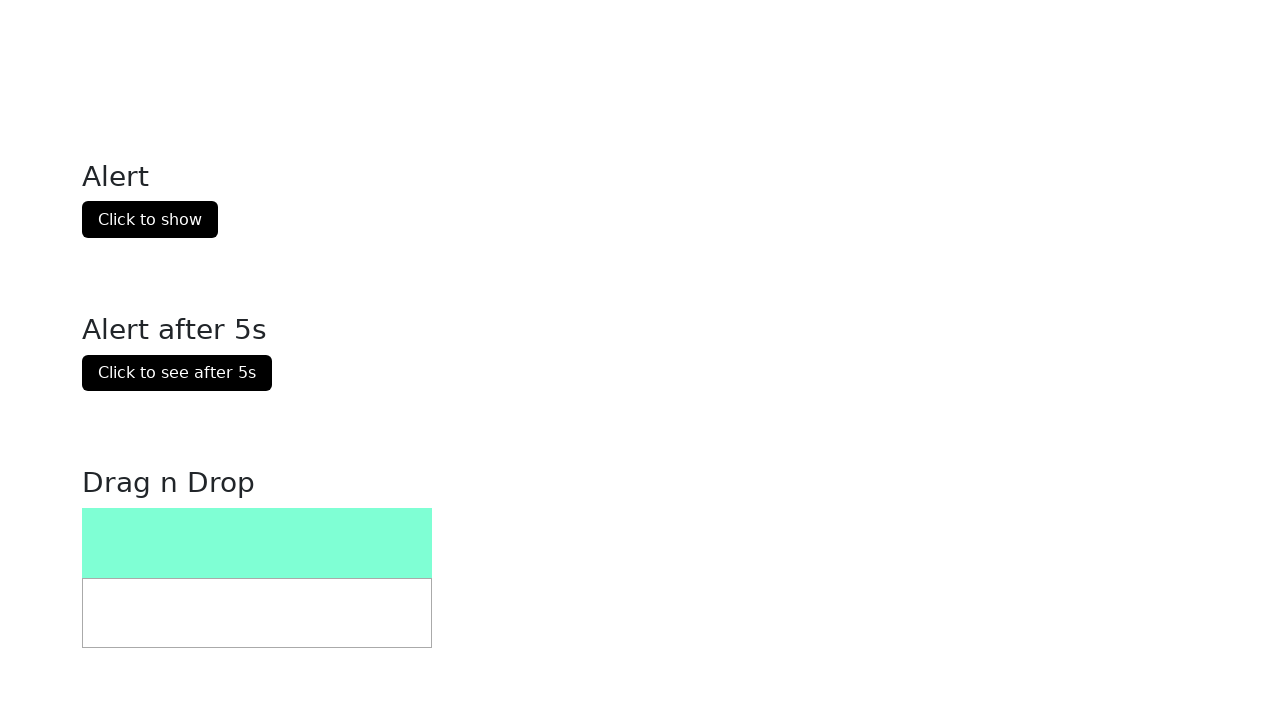

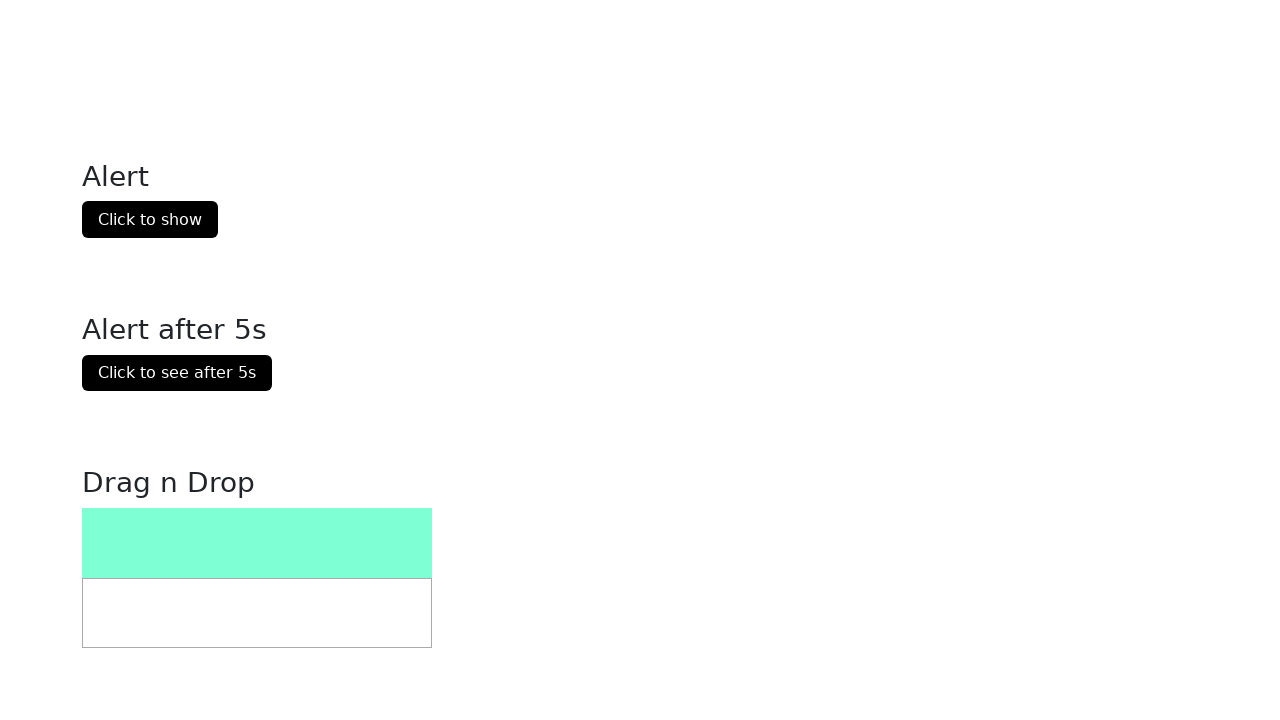